Navigates to the Wisequarter homepage and verifies that the current URL contains "wisequarter"

Starting URL: https://www.wisequarter.com

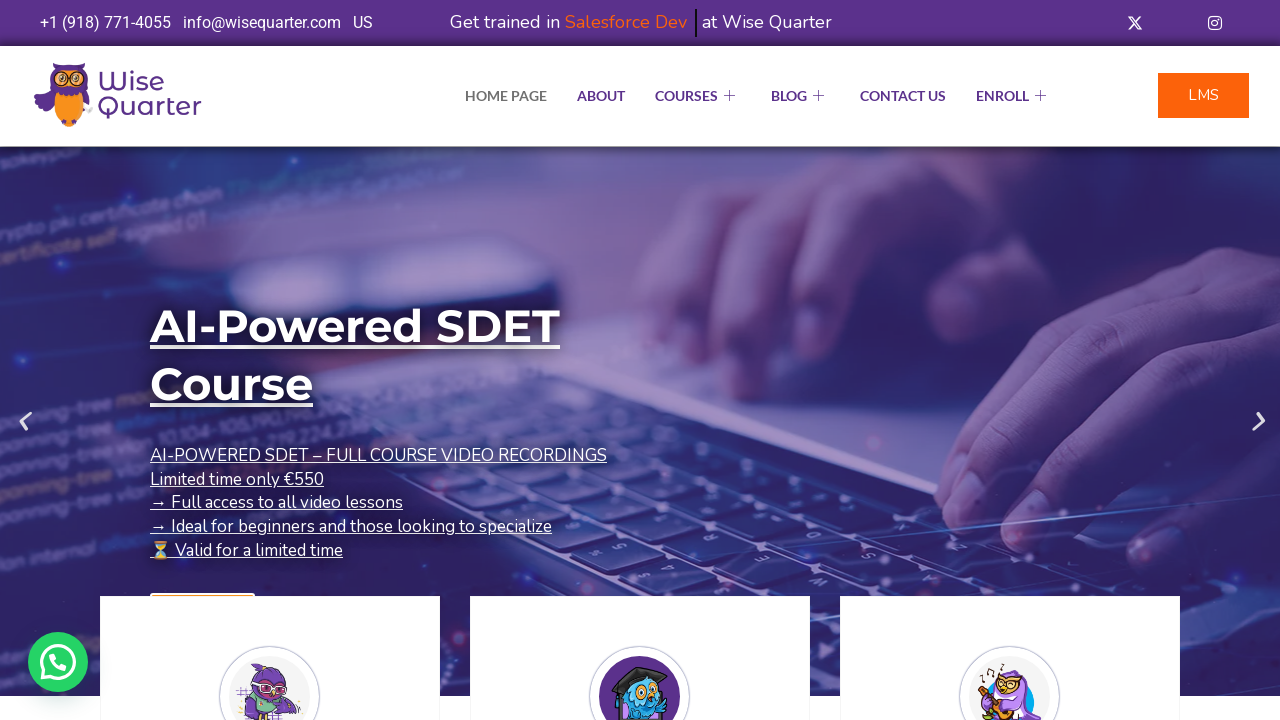

Navigated to Wisequarter homepage
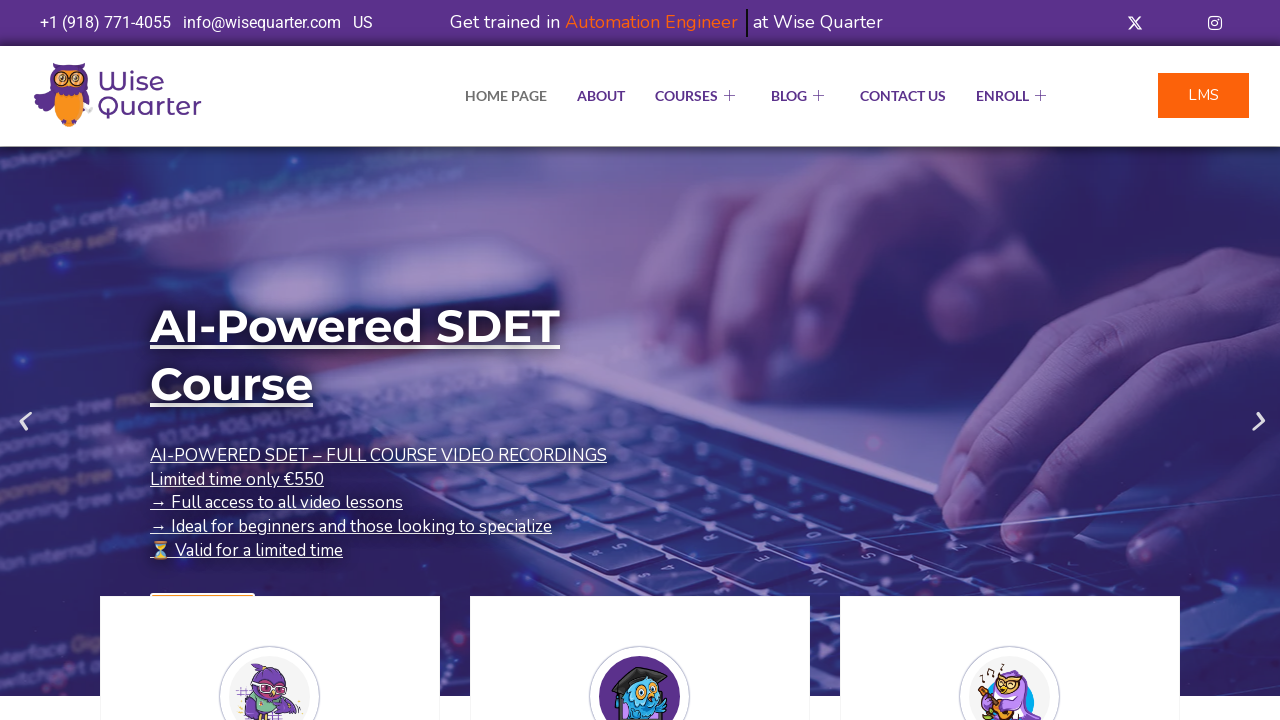

Waited for page to reach domcontentloaded state
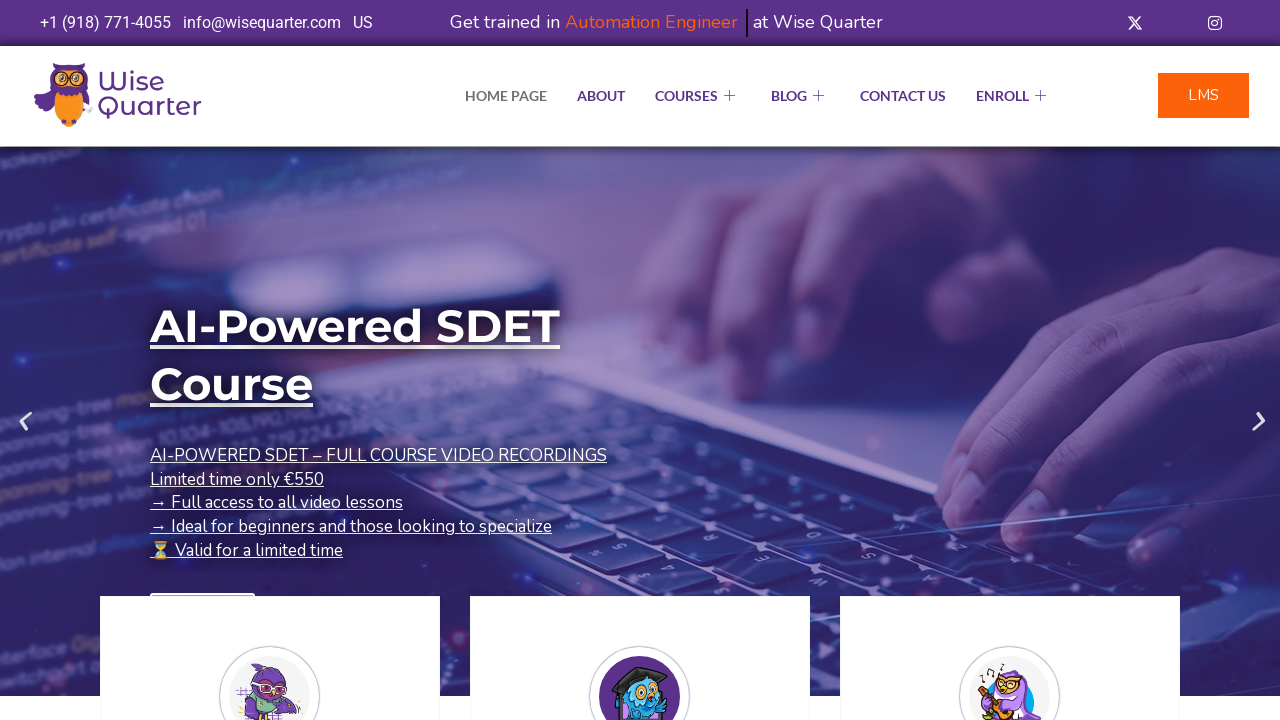

Verified that current URL contains 'wisequarter'
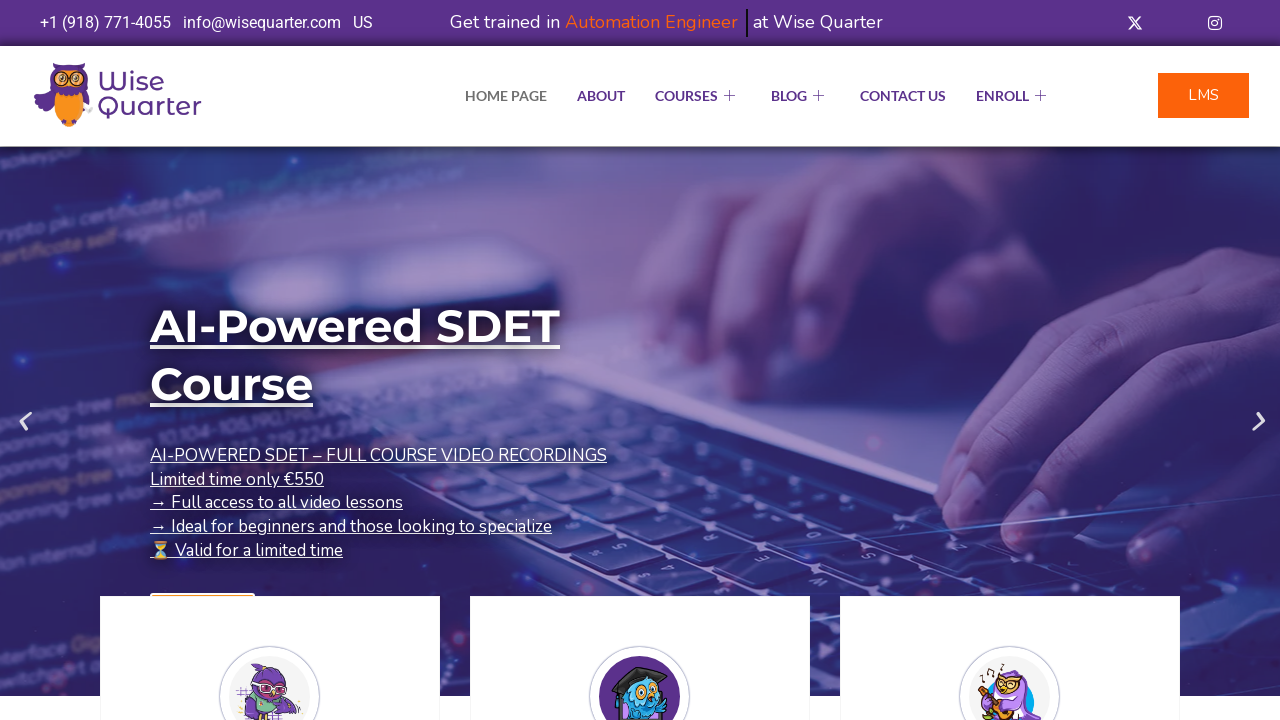

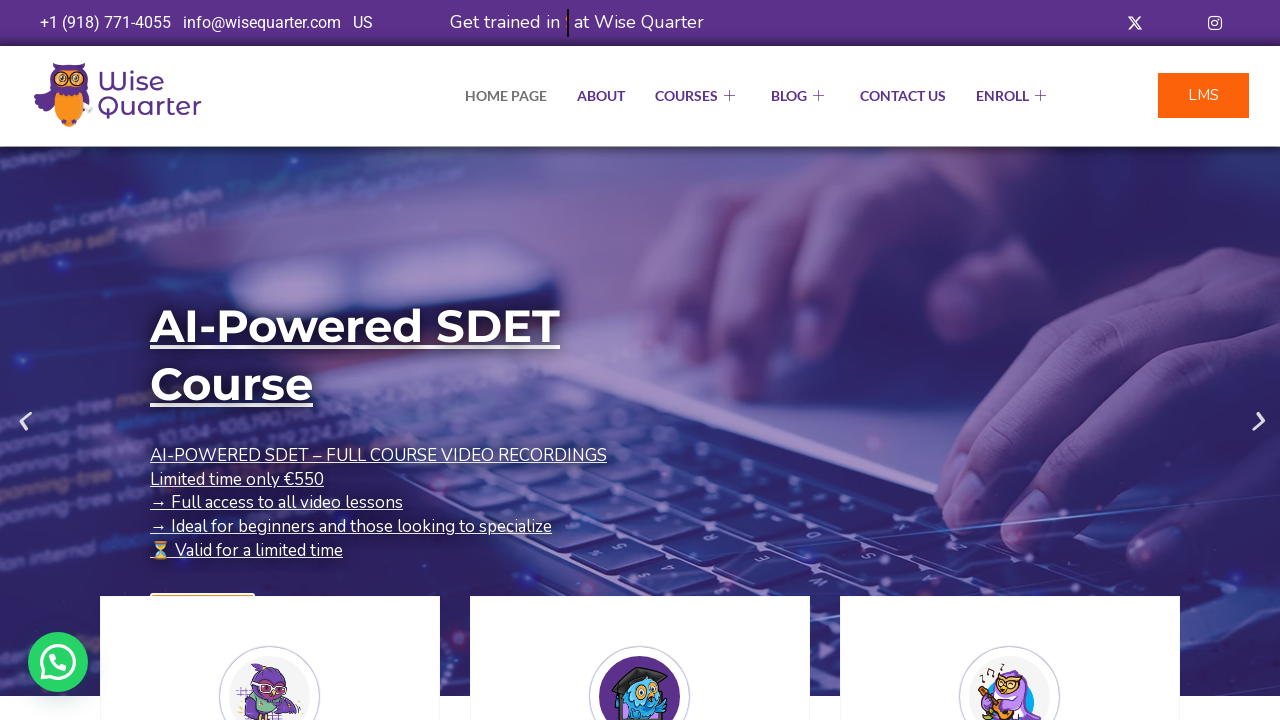